Tests JavaScript alert handling by clicking buttons to trigger different types of alerts (simple alert, confirm dialog, and prompt dialog) and interacting with each appropriately

Starting URL: https://syntaxprojects.com/javascript-alert-box-demo.php

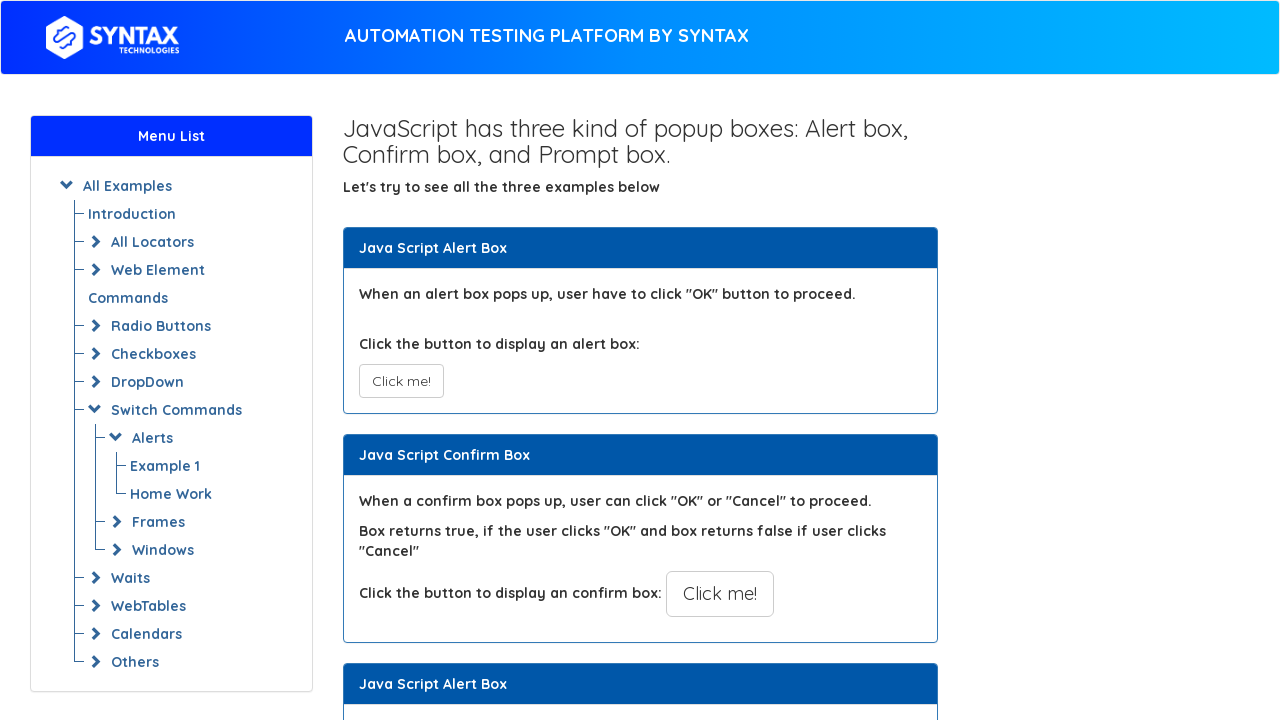

Clicked JavaScript Alert Box button at (401, 381) on xpath=//button[@onclick='myAlertFunction()']
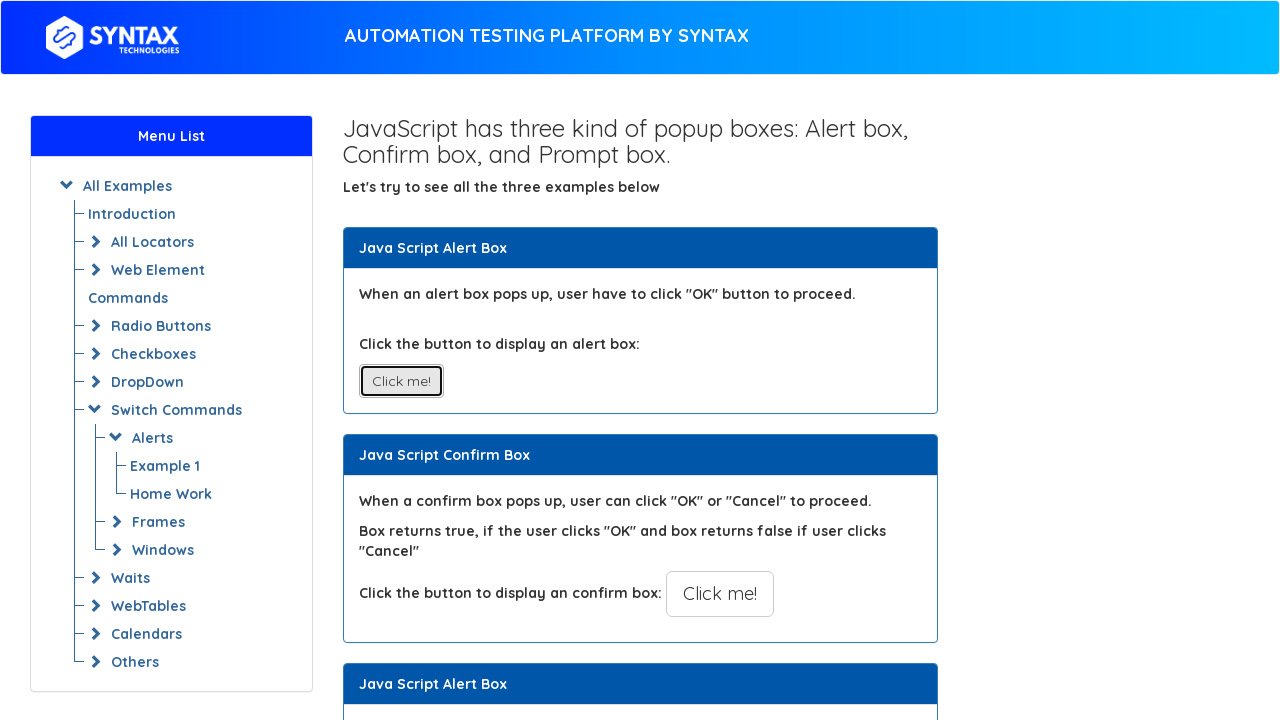

Clicked Alert button and accepted the dialog at (401, 381) on xpath=//button[@onclick='myAlertFunction()']
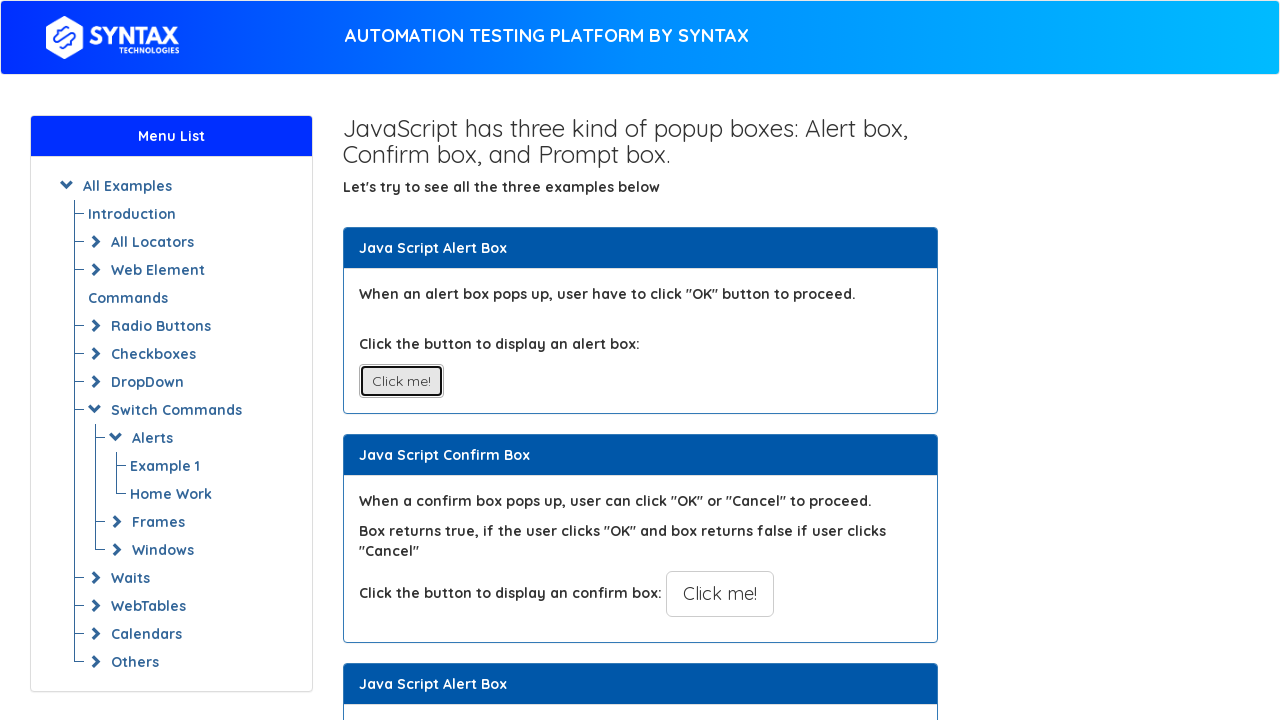

Clicked Confirm Box button and dismissed the dialog at (720, 594) on xpath=//button[@onclick='myConfirmFunction()']
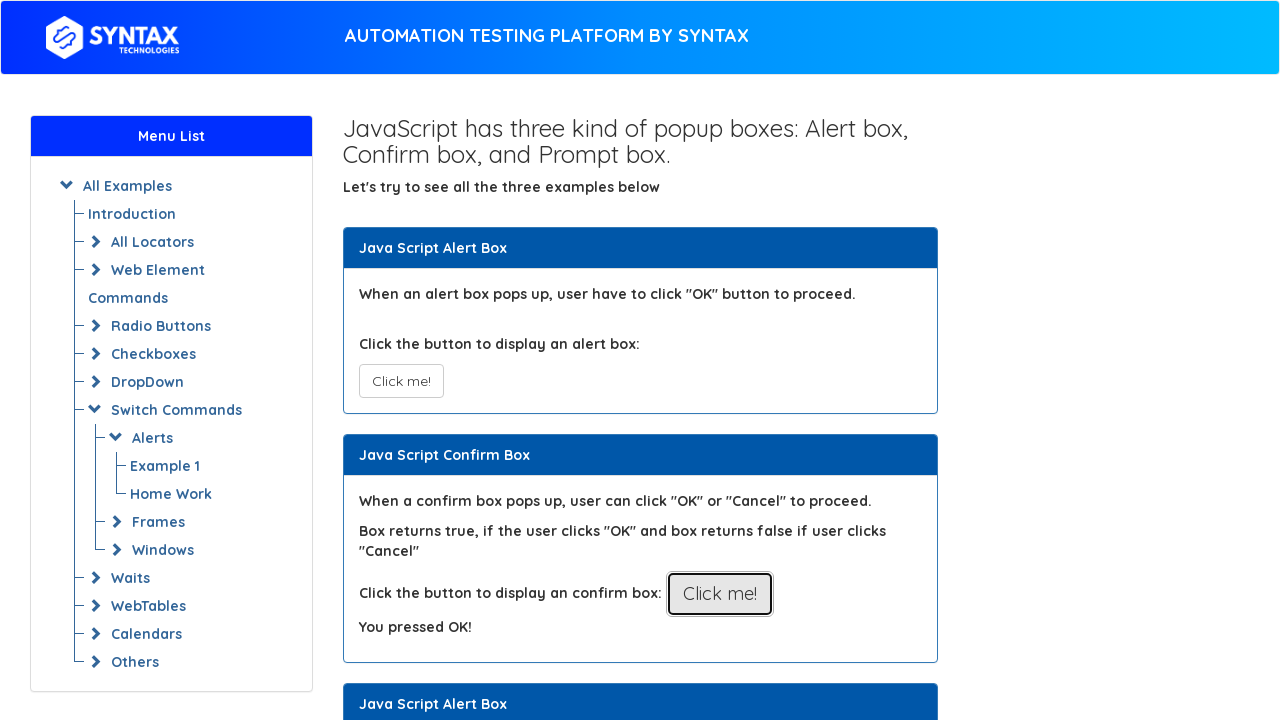

Confirm demo result element loaded
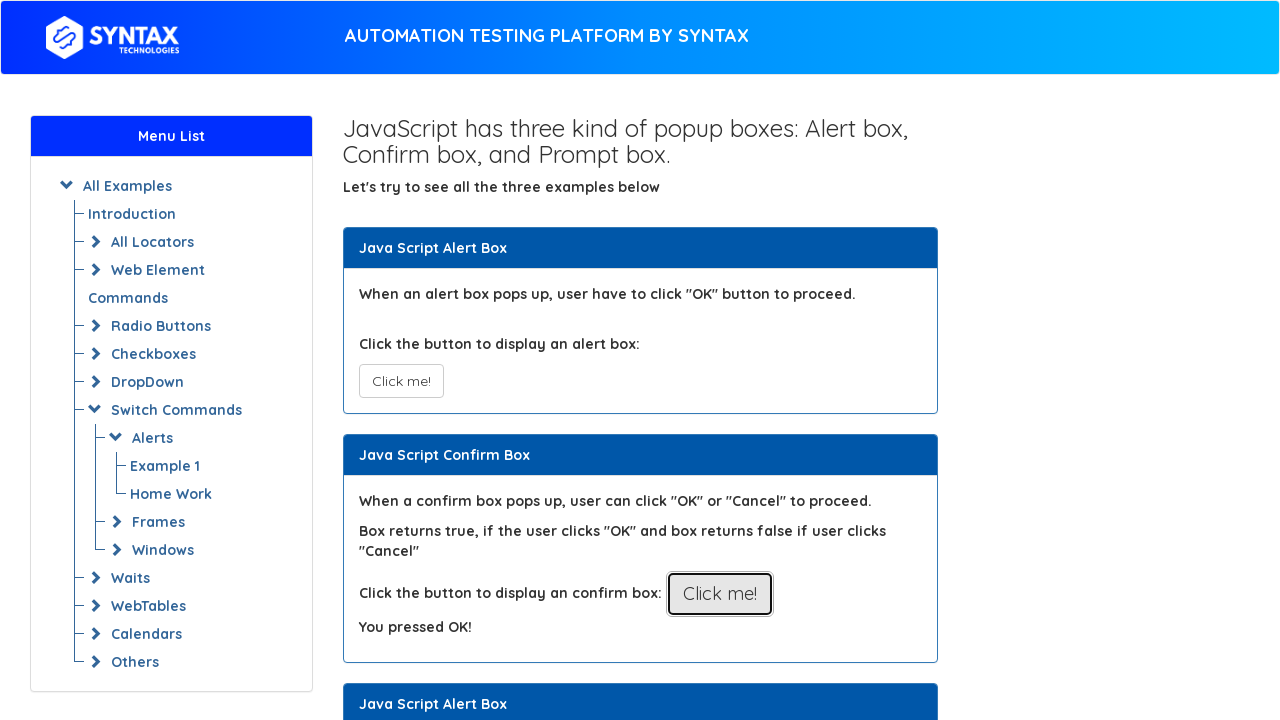

Clicked Prompt Box button and entered 'Jane' in the dialog at (714, 360) on xpath=//button[@onclick='myPromptFunction()']
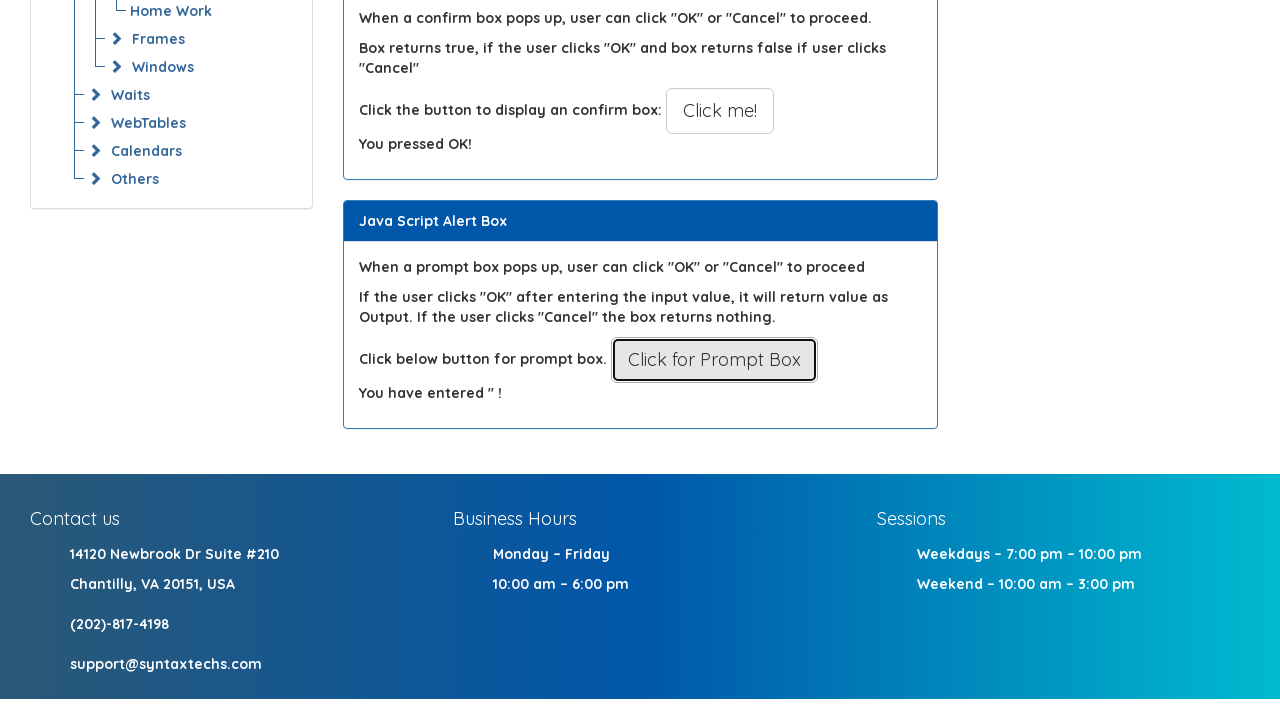

Prompt demo result element loaded
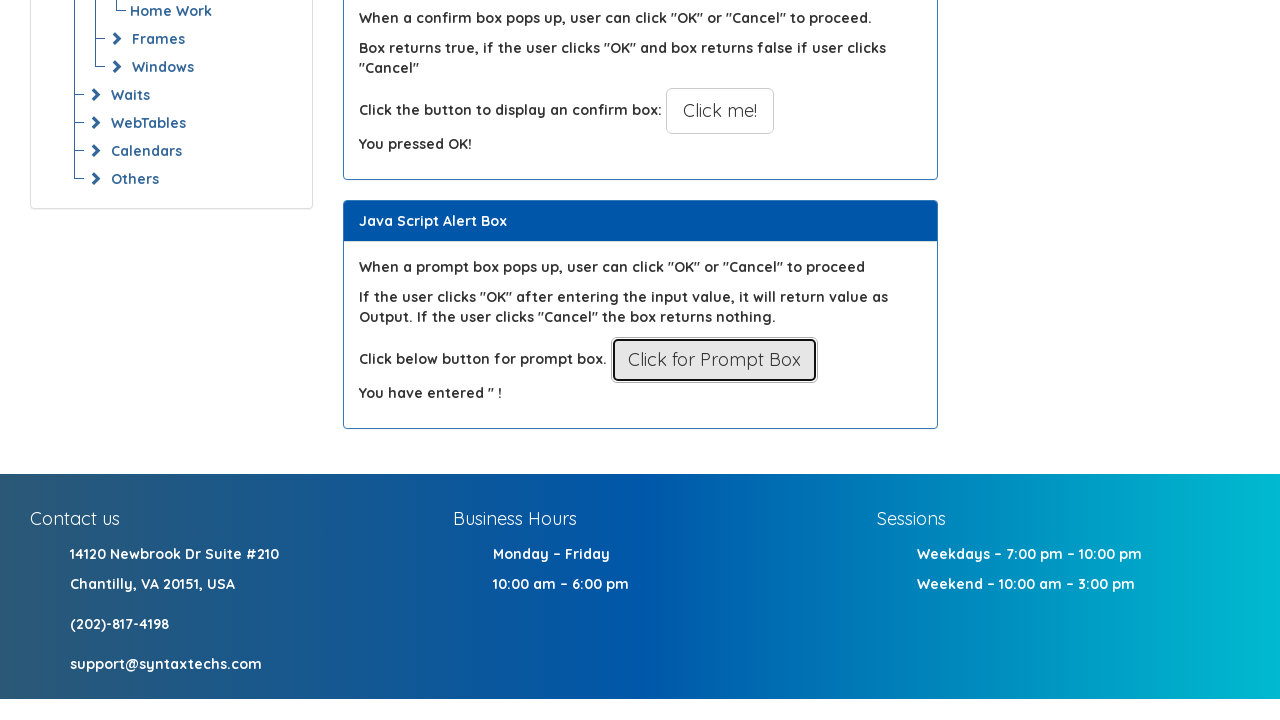

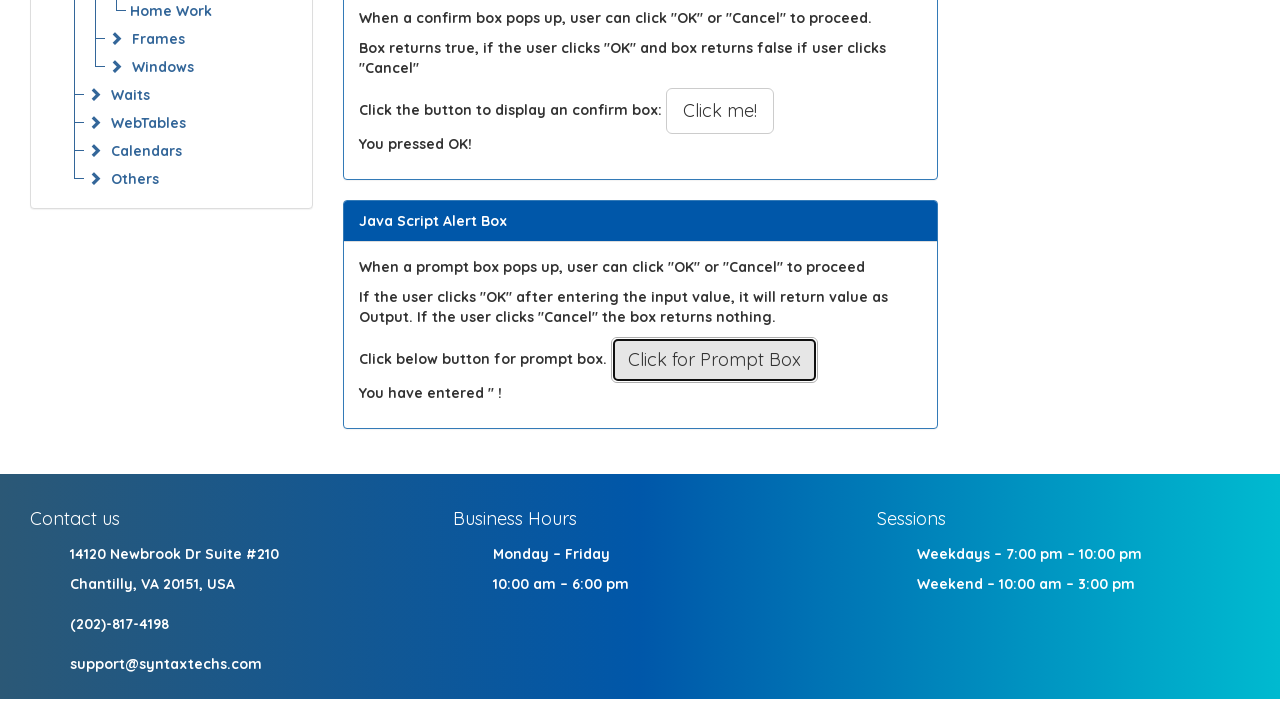